Navigates to the Guru99 demo homepage and verifies the presence of iframe elements on the page

Starting URL: https://demo.guru99.com/test/guru99home/

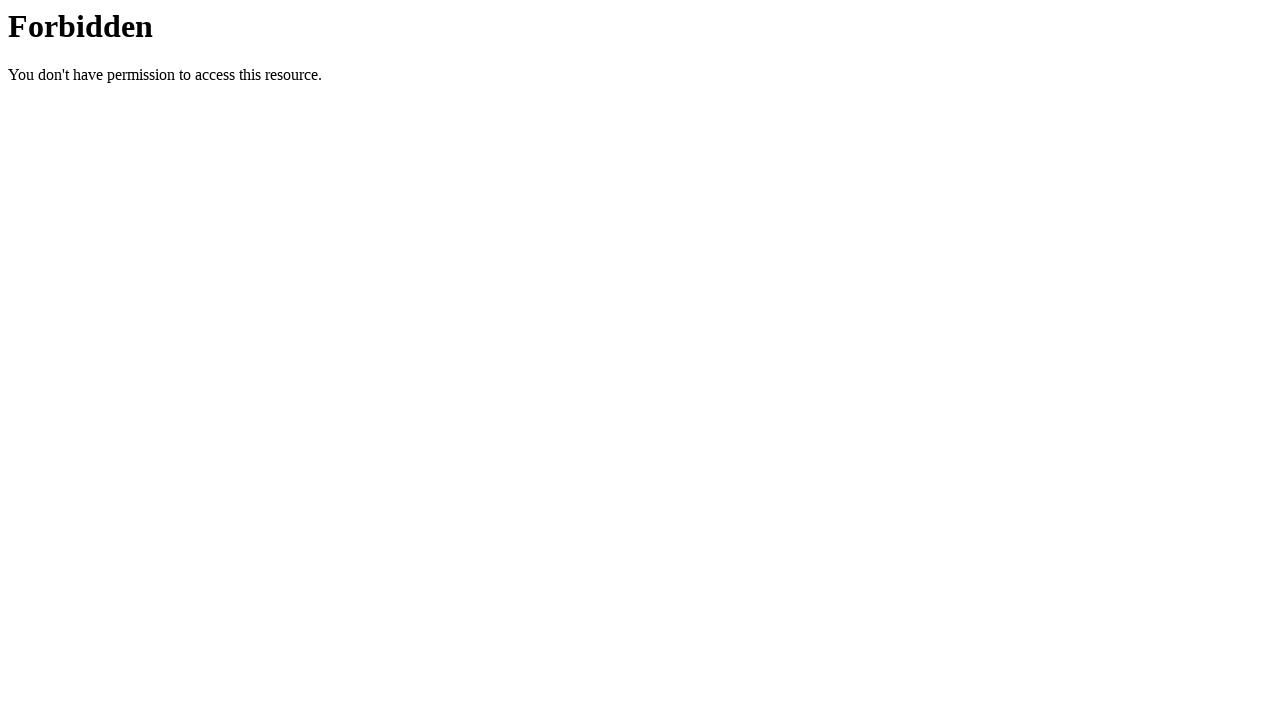

Navigated to Guru99 demo homepage
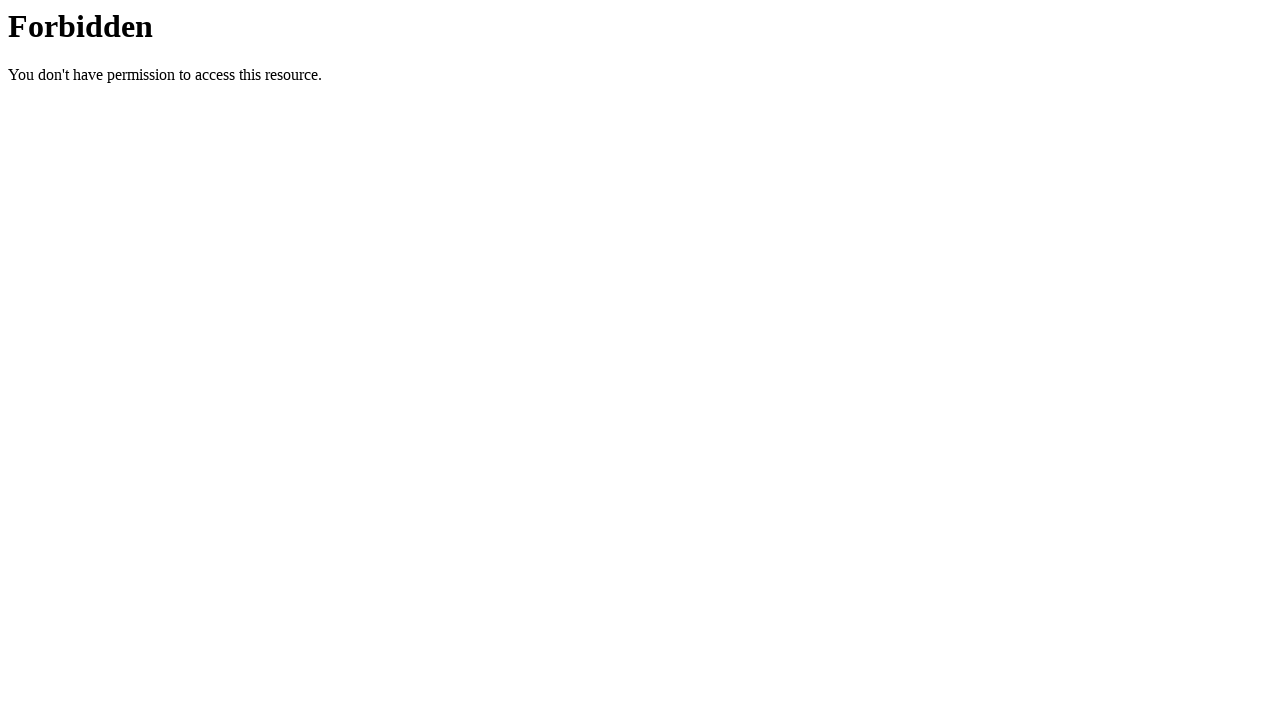

Set viewport size to 1920x1080
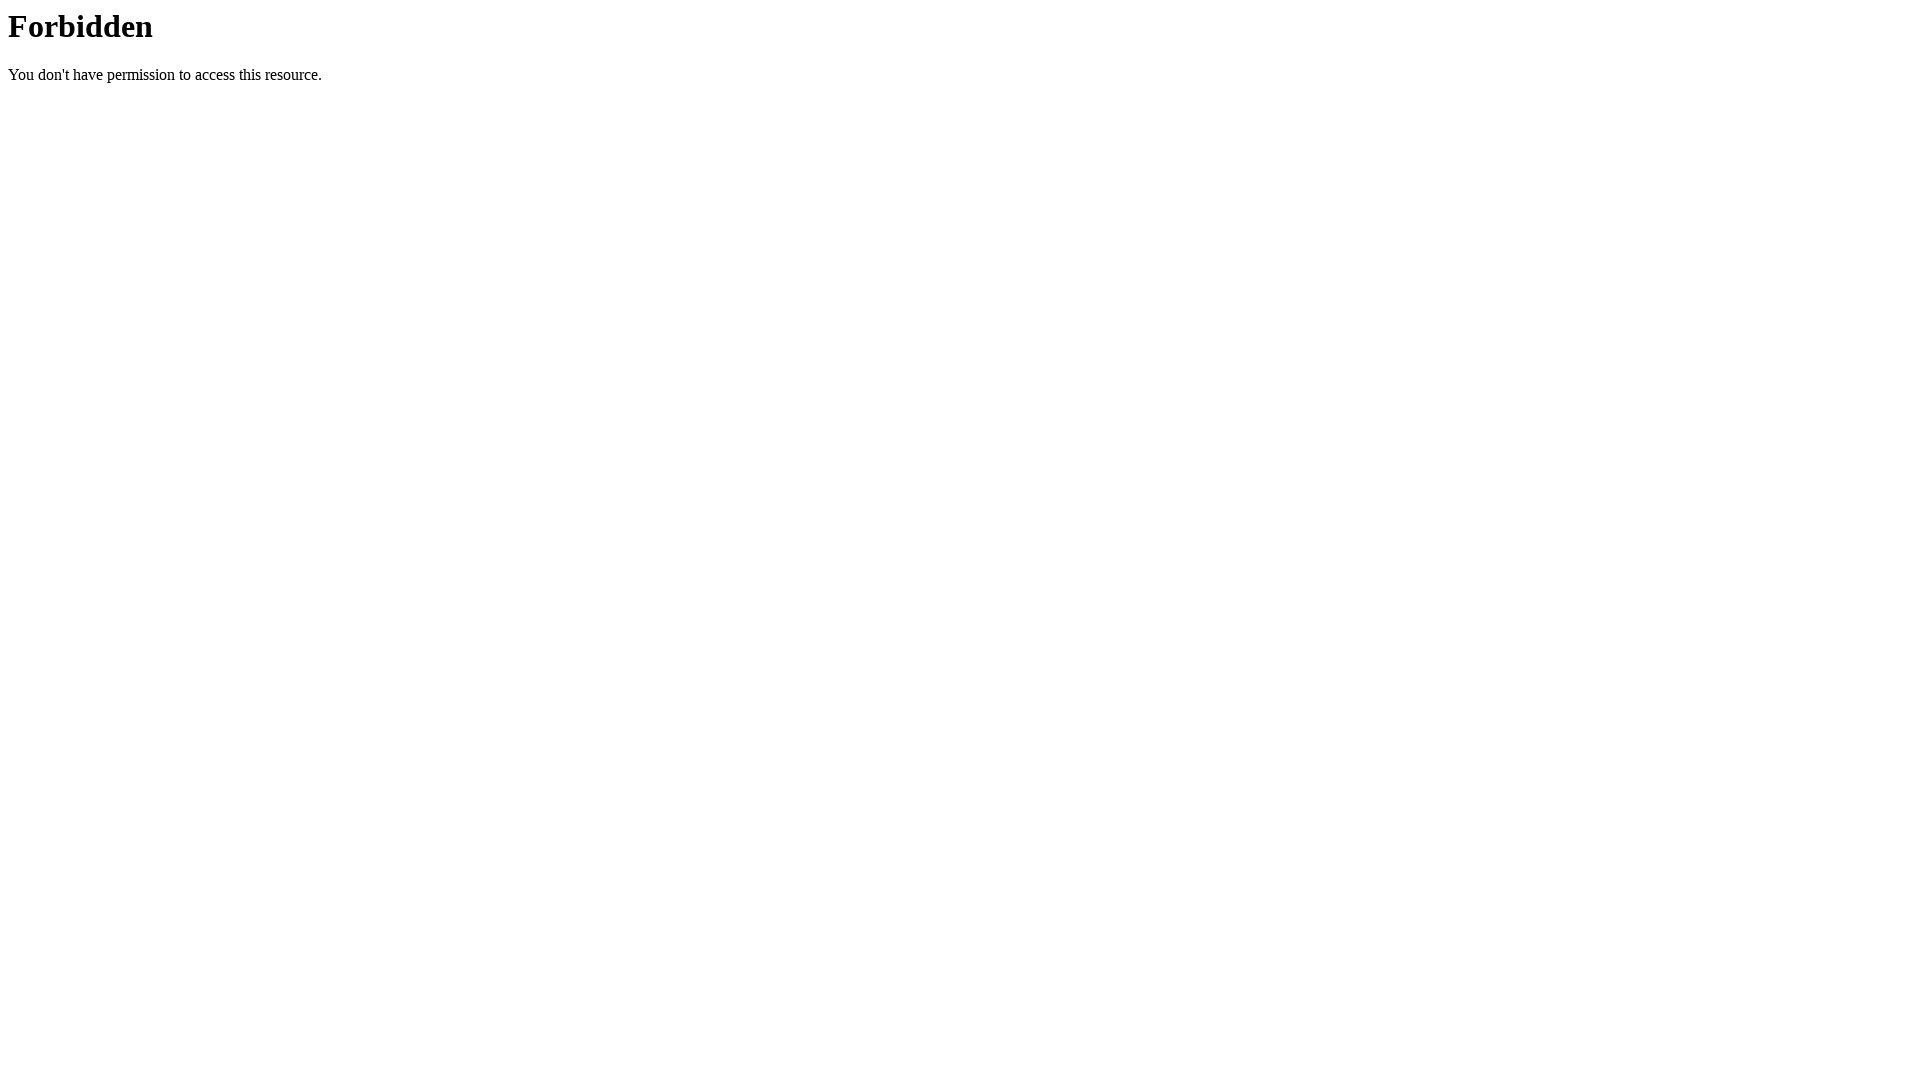

Located all iframe elements on the page
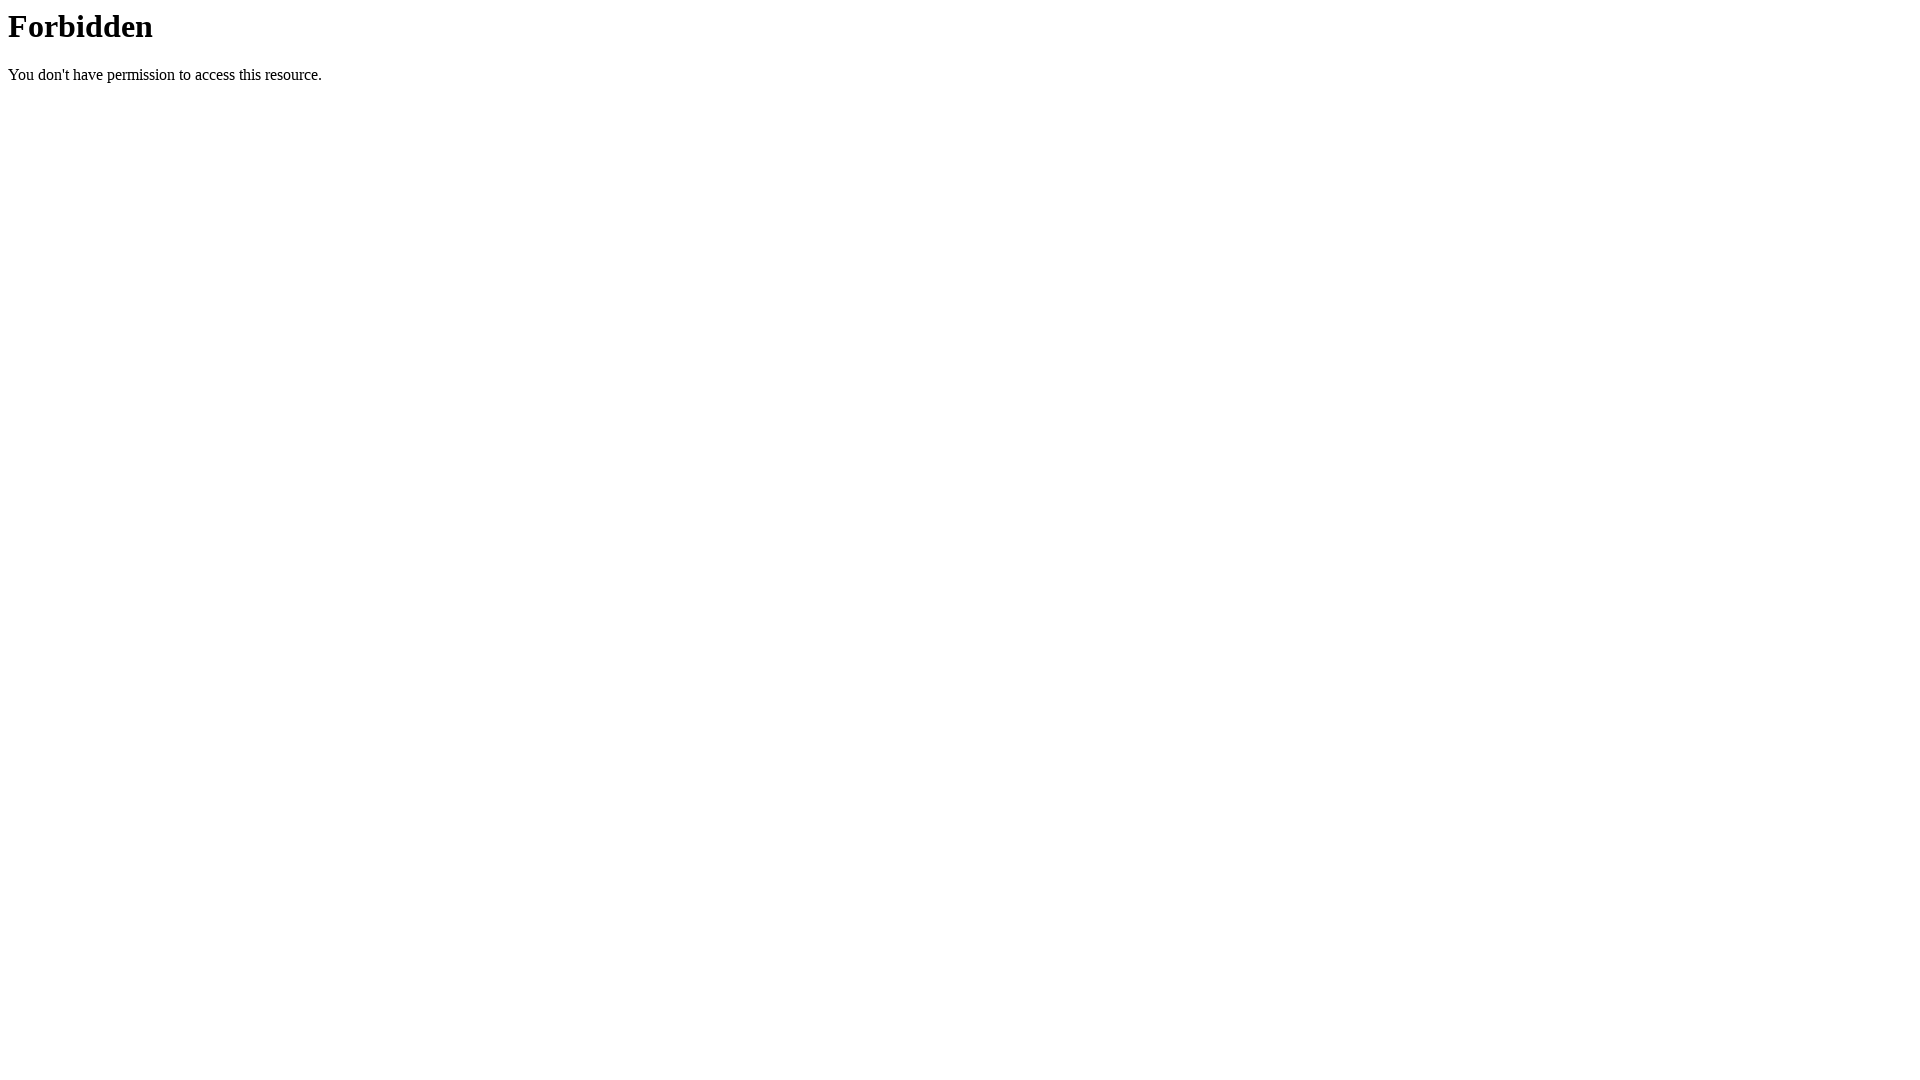

Verified presence of iframe elements - found 0 iframes
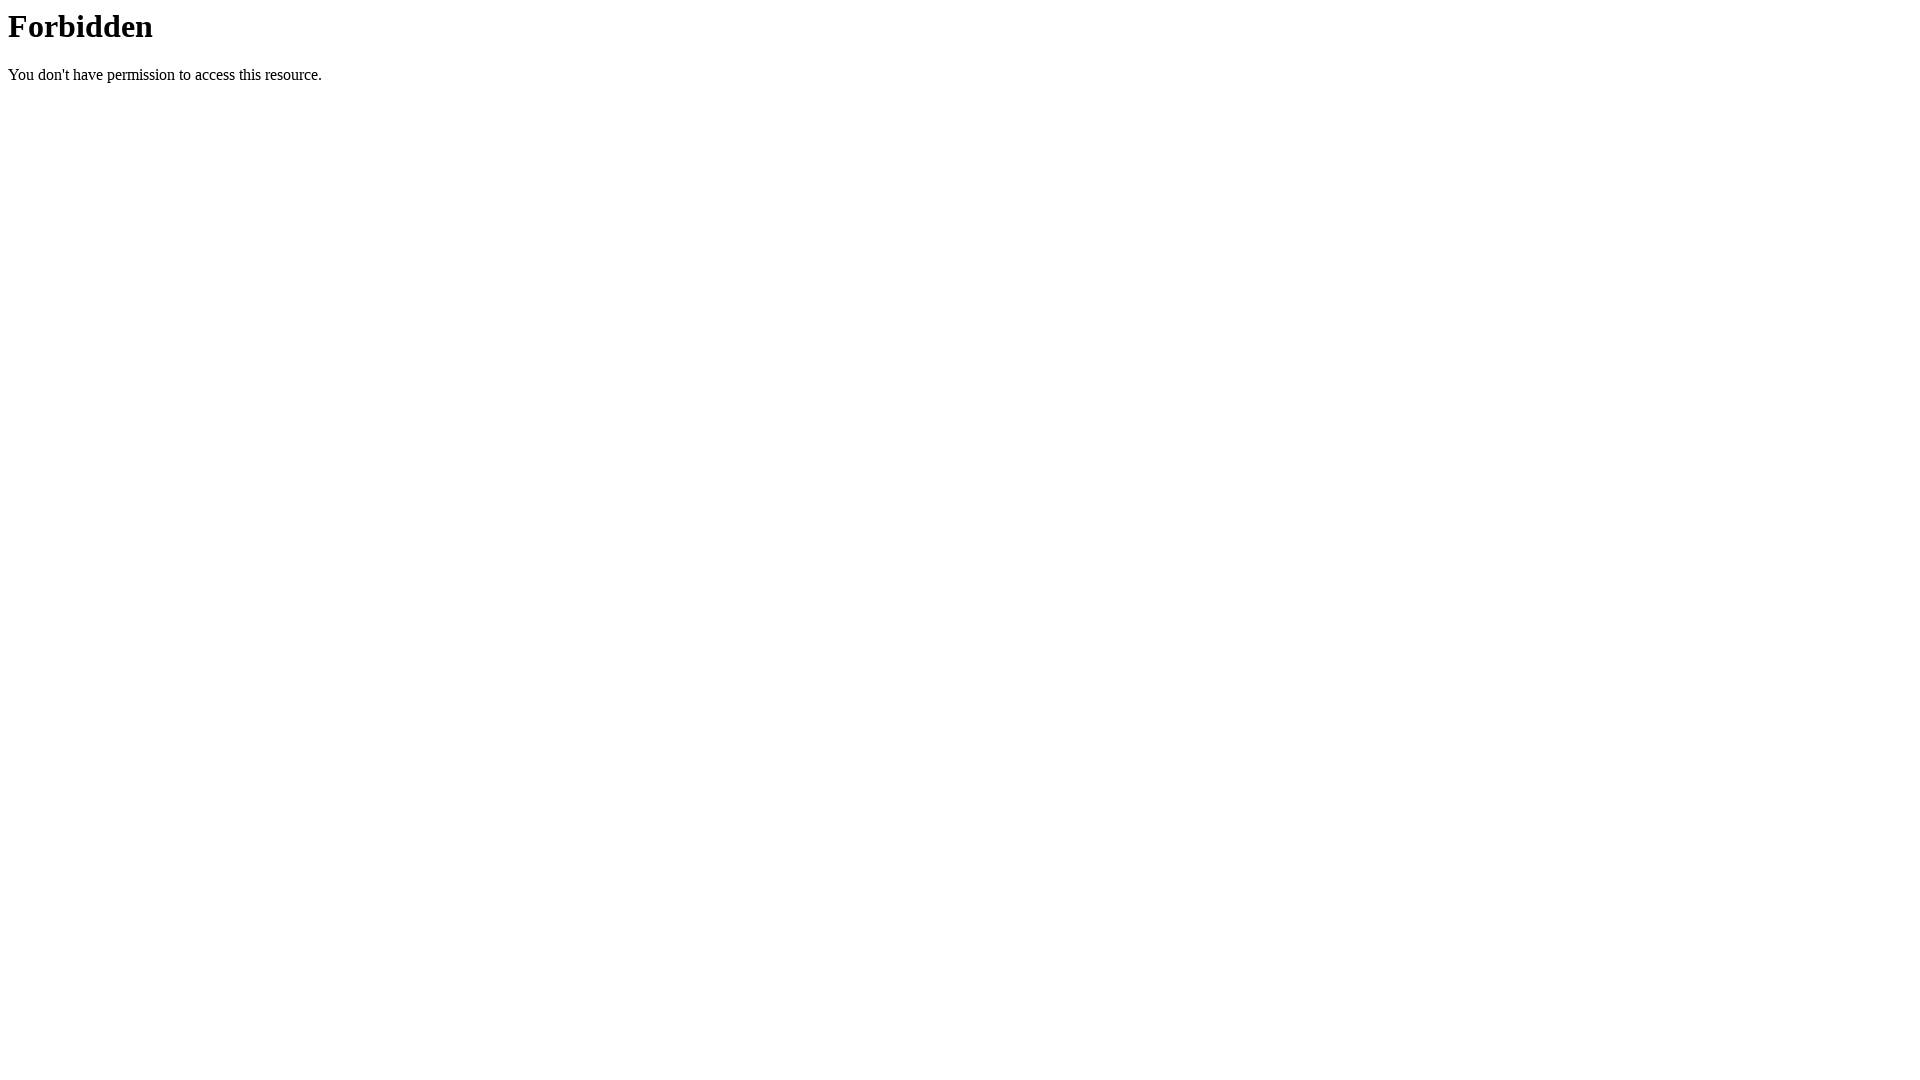

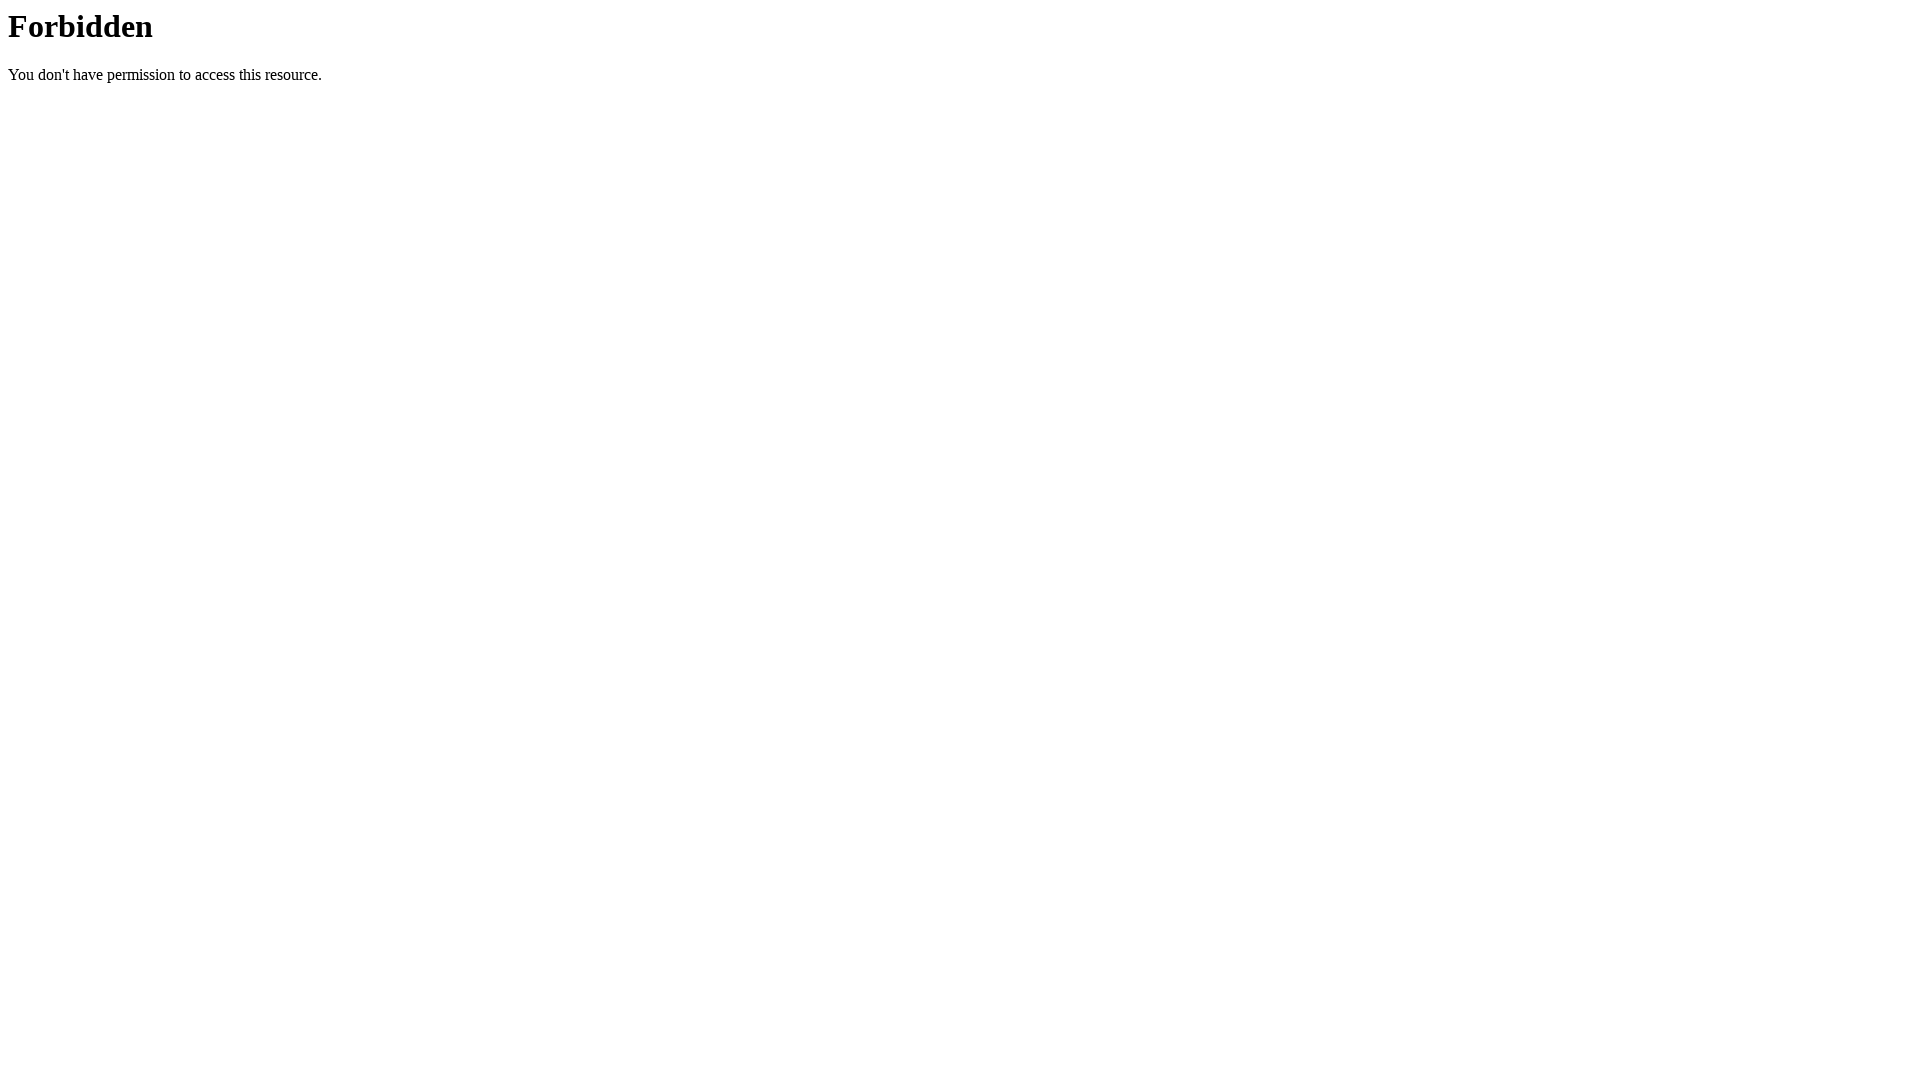